Clicks on the Info button on the buttons demo page

Starting URL: https://formy-project.herokuapp.com/buttons

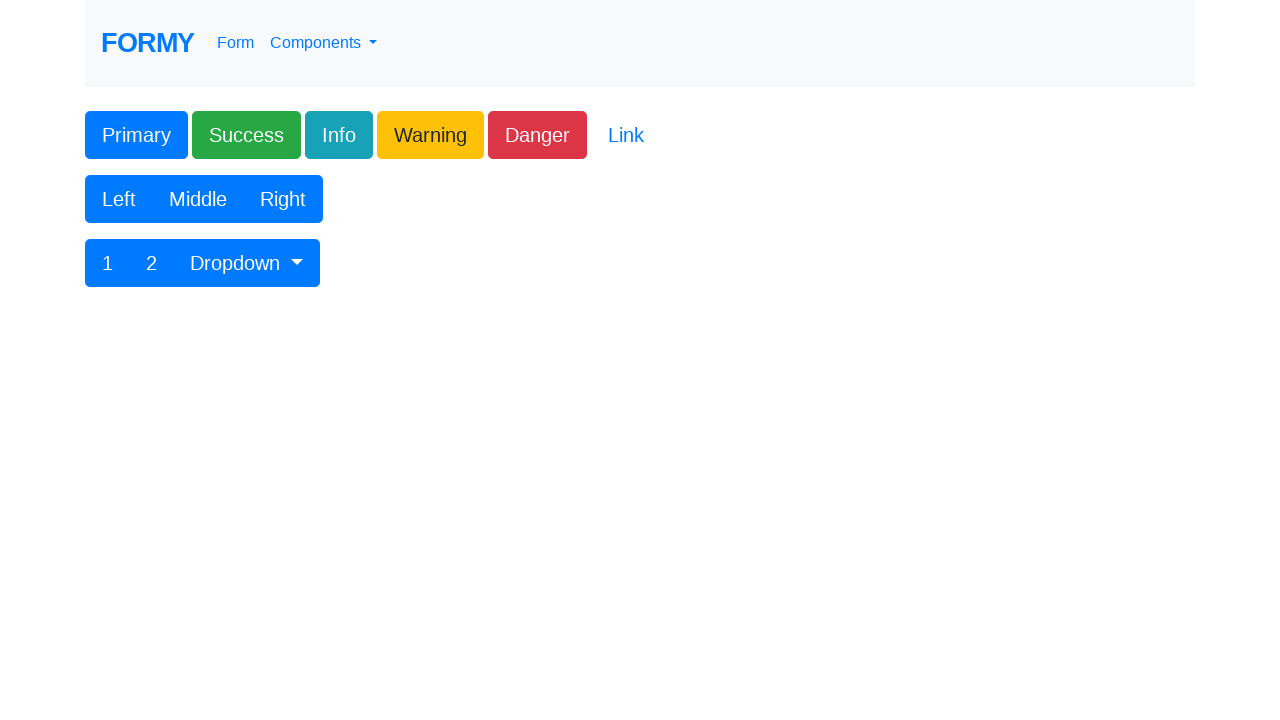

Clicked on the Info button at (339, 135) on .btn-info
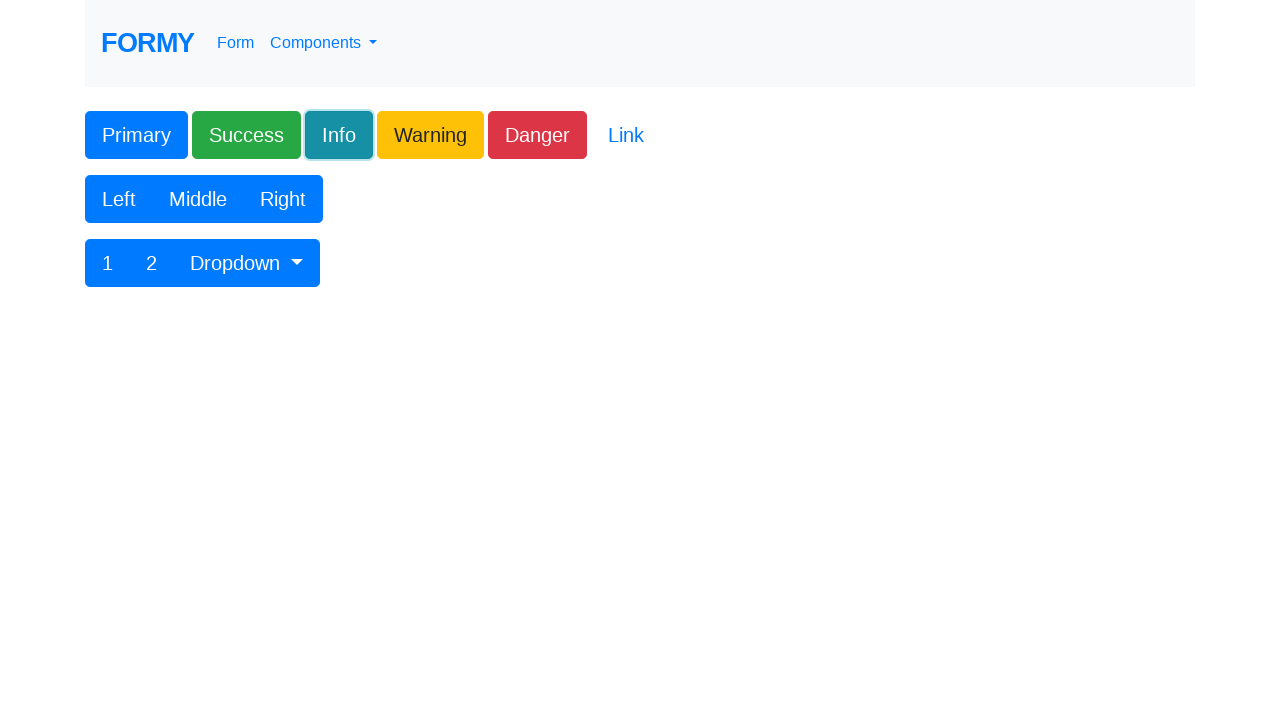

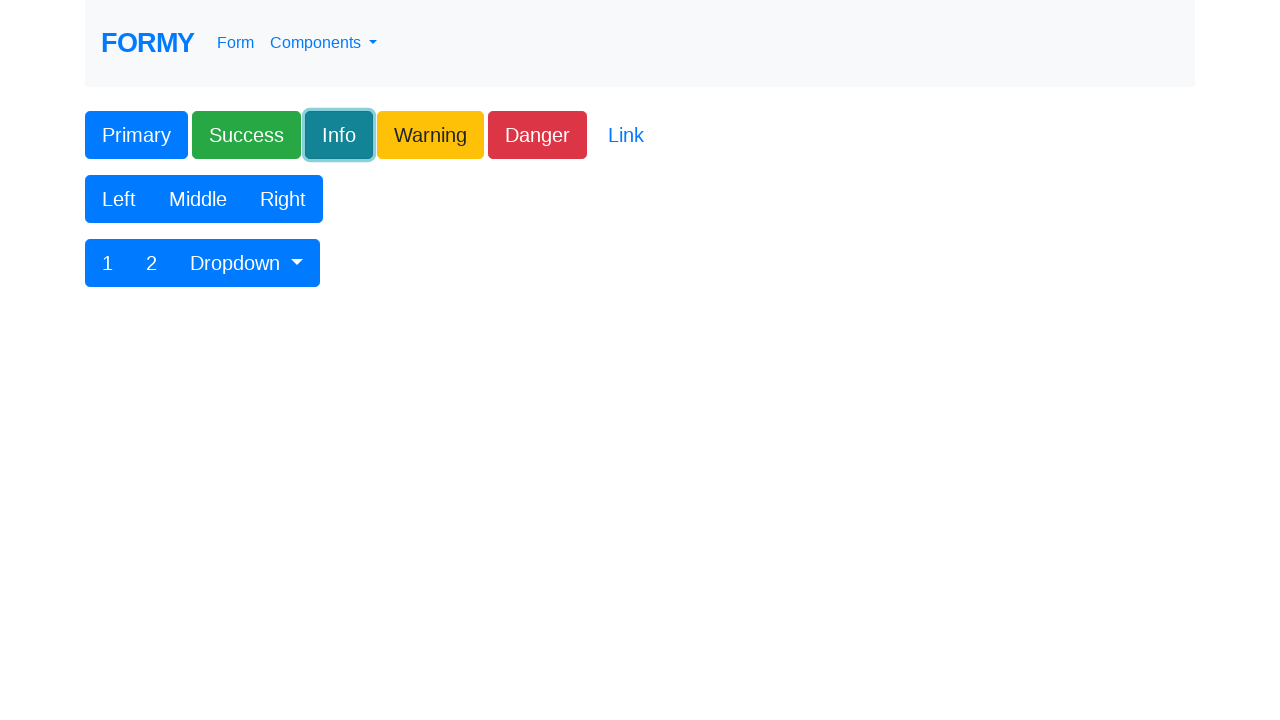